Tests JavaScript alert, confirm, and prompt dialog interactions by triggering each dialog type and accepting/dismissing them with various inputs

Starting URL: https://testautomationpractice.blogspot.com

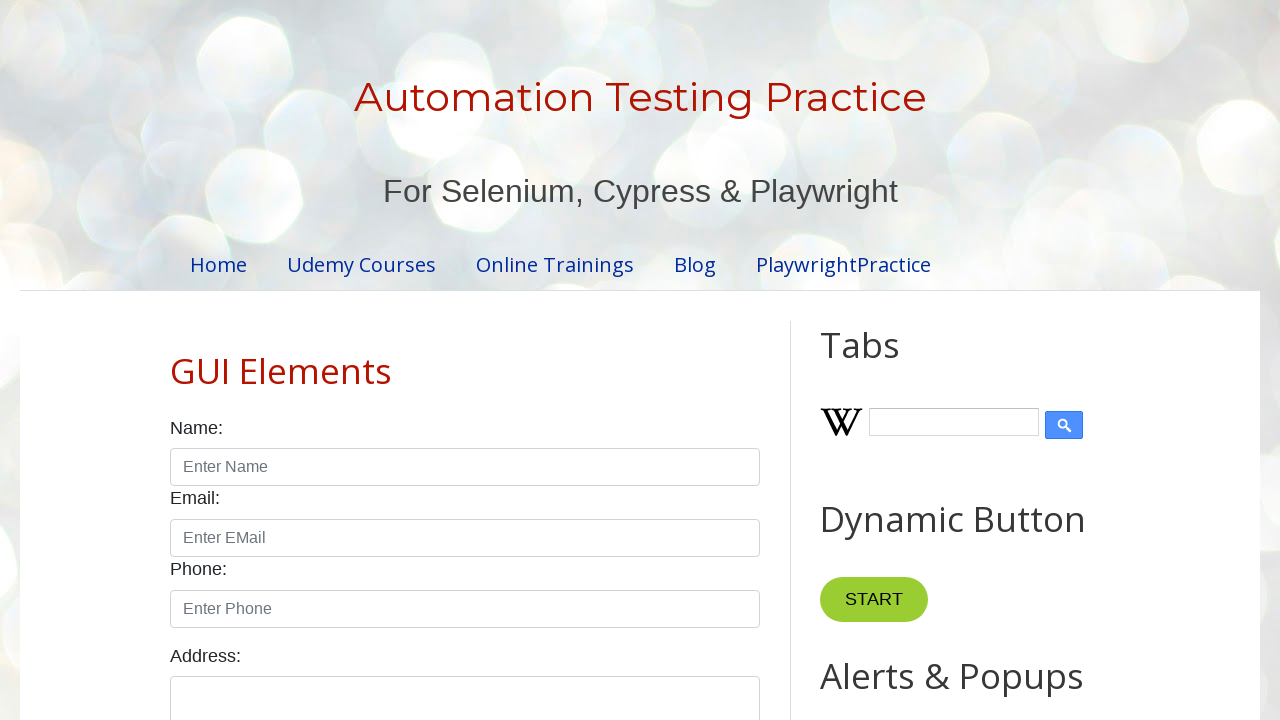

Set up dialog handler to accept alert
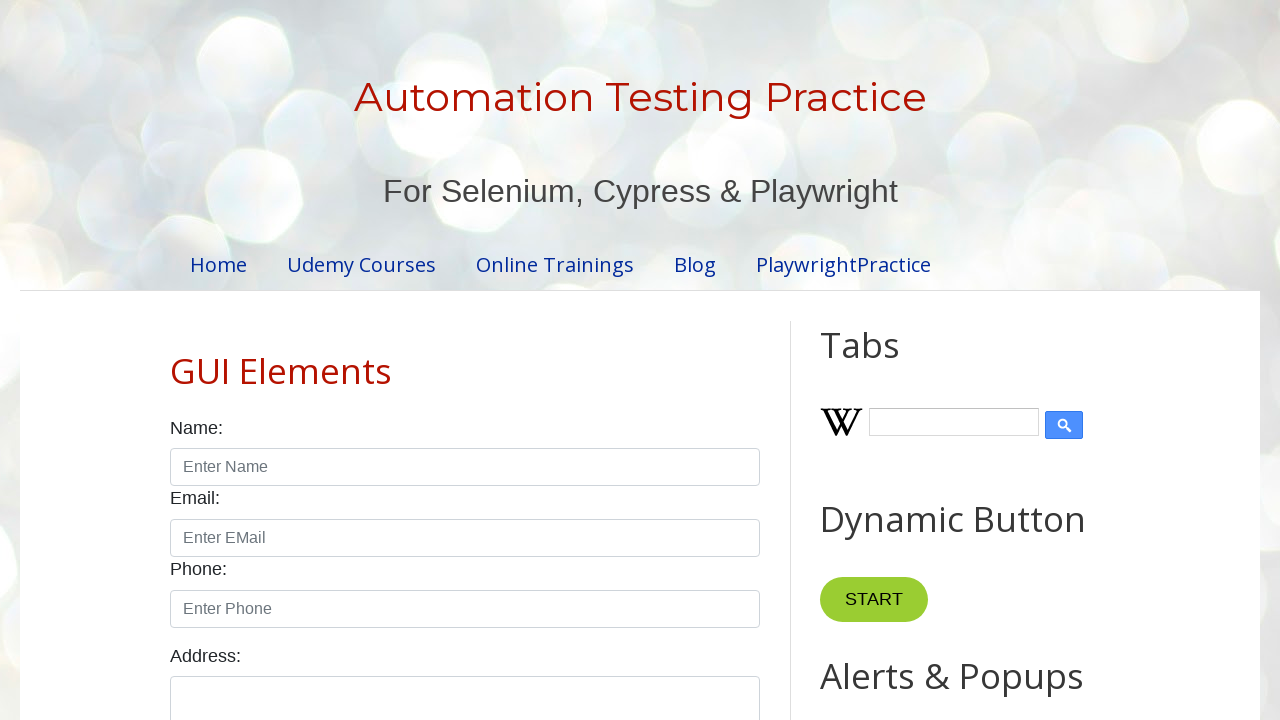

Clicked alert button and accepted the dialog at (888, 361) on xpath=//*[@id="HTML9"]/div[1]/button[1]
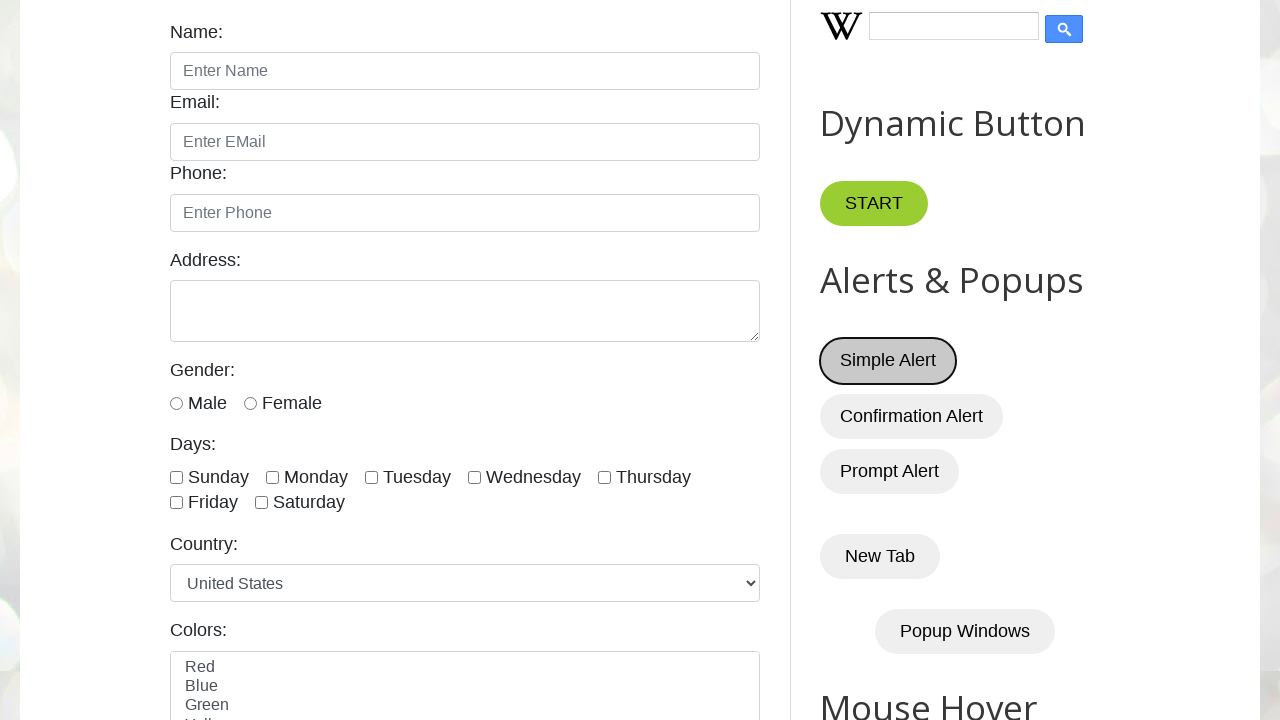

Set up dialog handler to accept confirm dialog
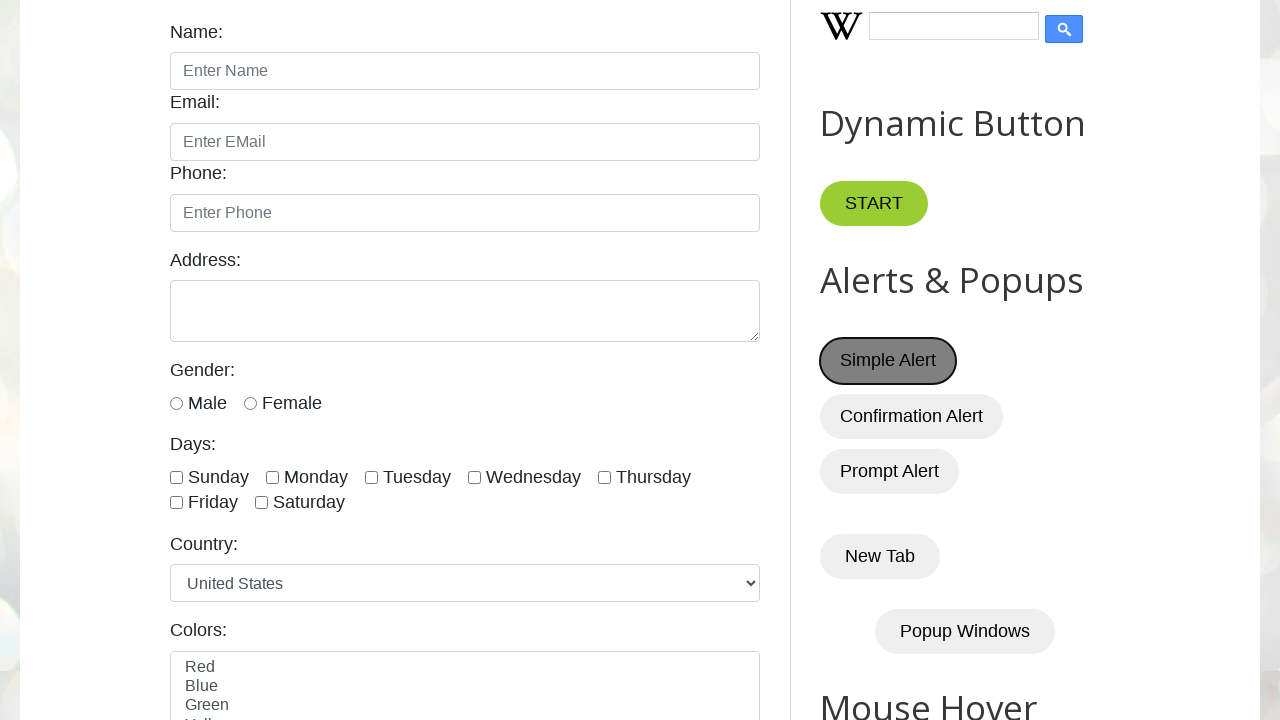

Clicked confirm button and accepted the dialog at (912, 416) on xpath=//*[@id="HTML9"]/div[1]/button[2]
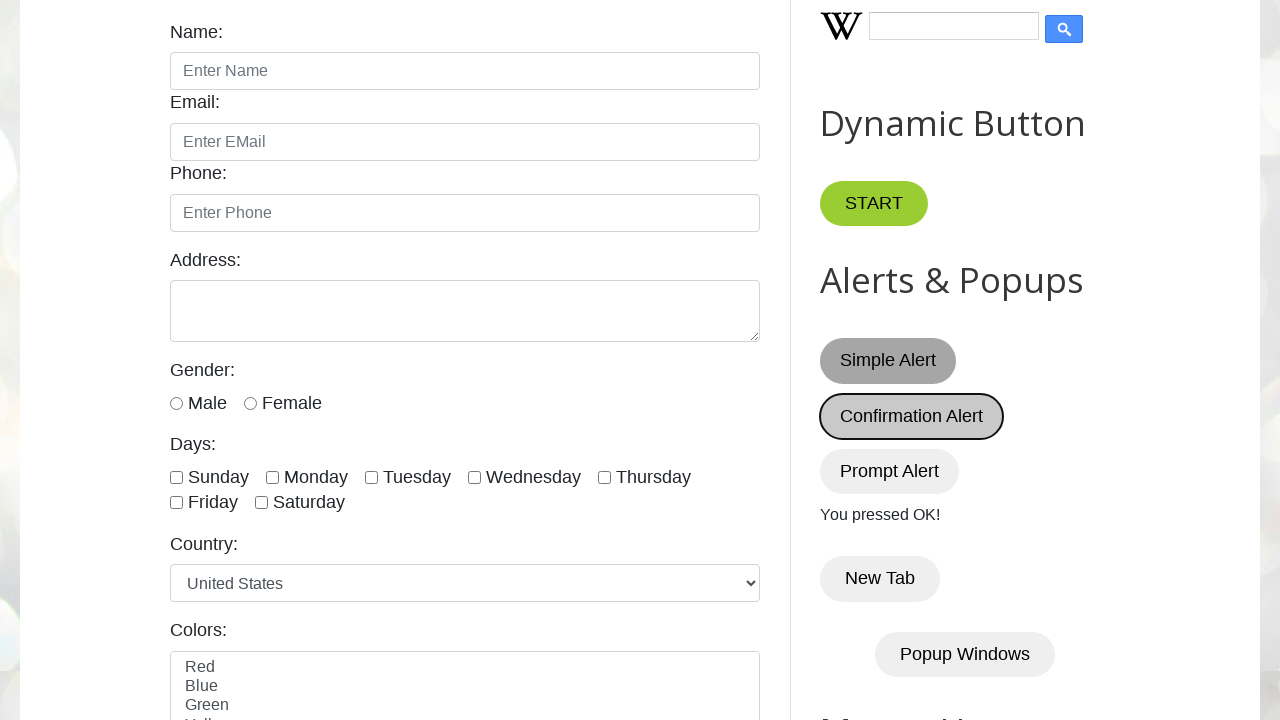

Set up dialog handler to dismiss confirm dialog
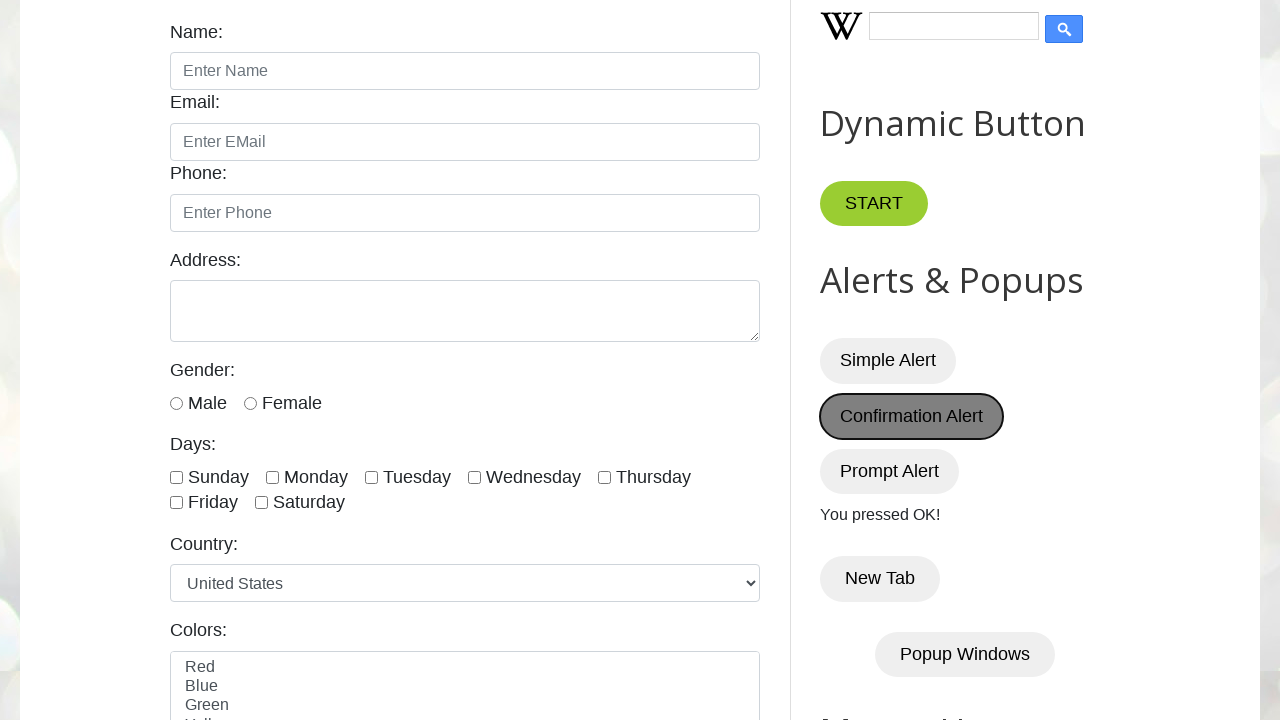

Clicked confirm button and dismissed the dialog at (912, 416) on xpath=//*[@id="HTML9"]/div[1]/button[2]
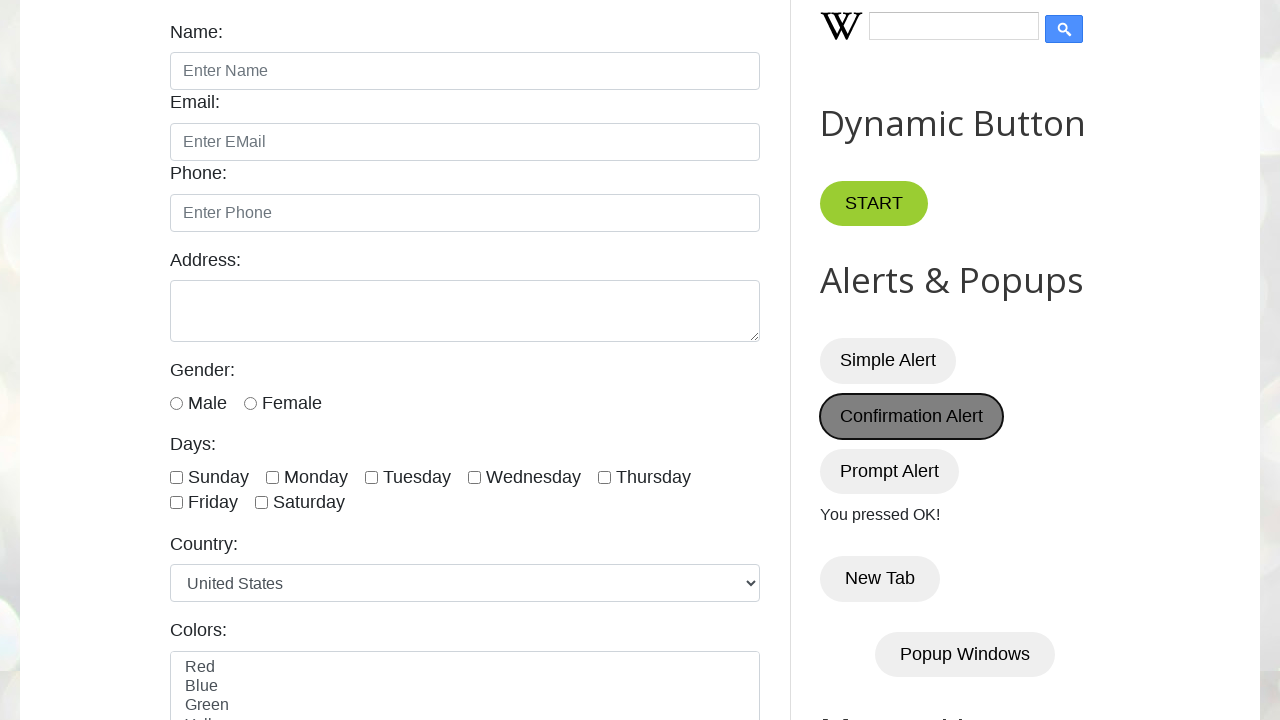

Set up dialog handler to accept prompt with text 'Bijnu'
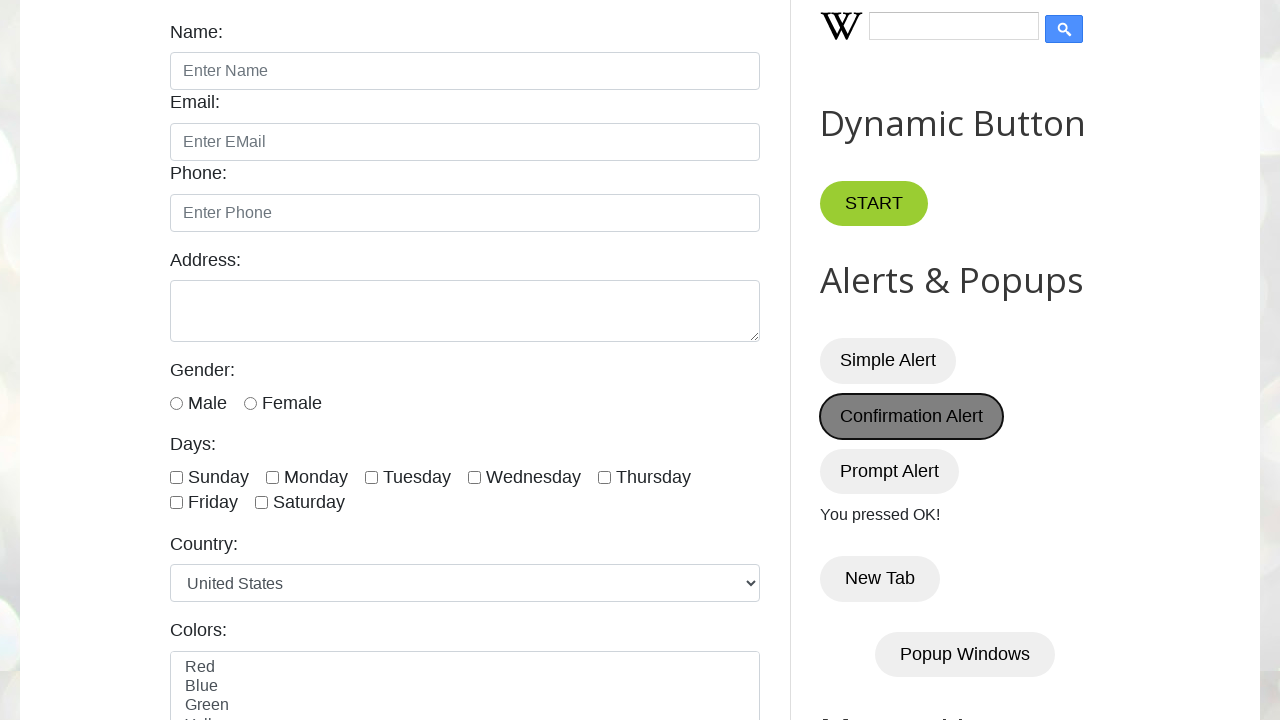

Clicked prompt button and accepted with text input at (890, 471) on xpath=//*[@id="HTML9"]/div[1]/button[3]
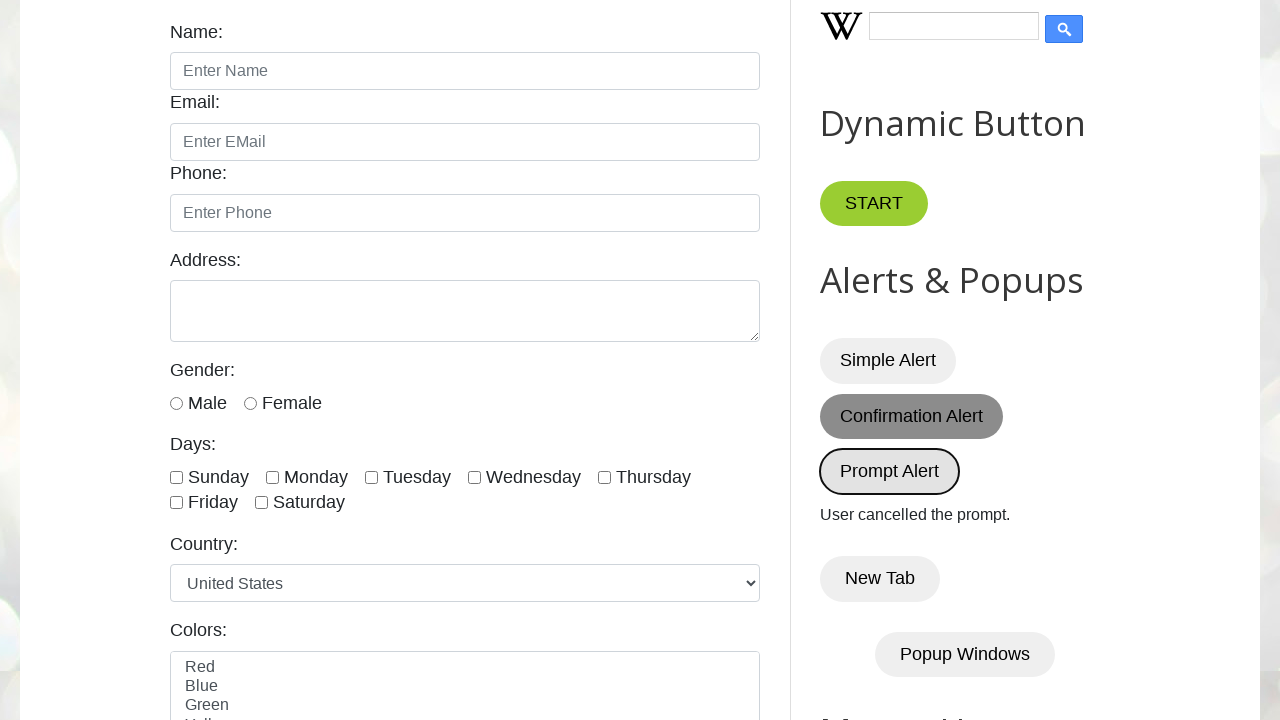

Waited for 5 seconds
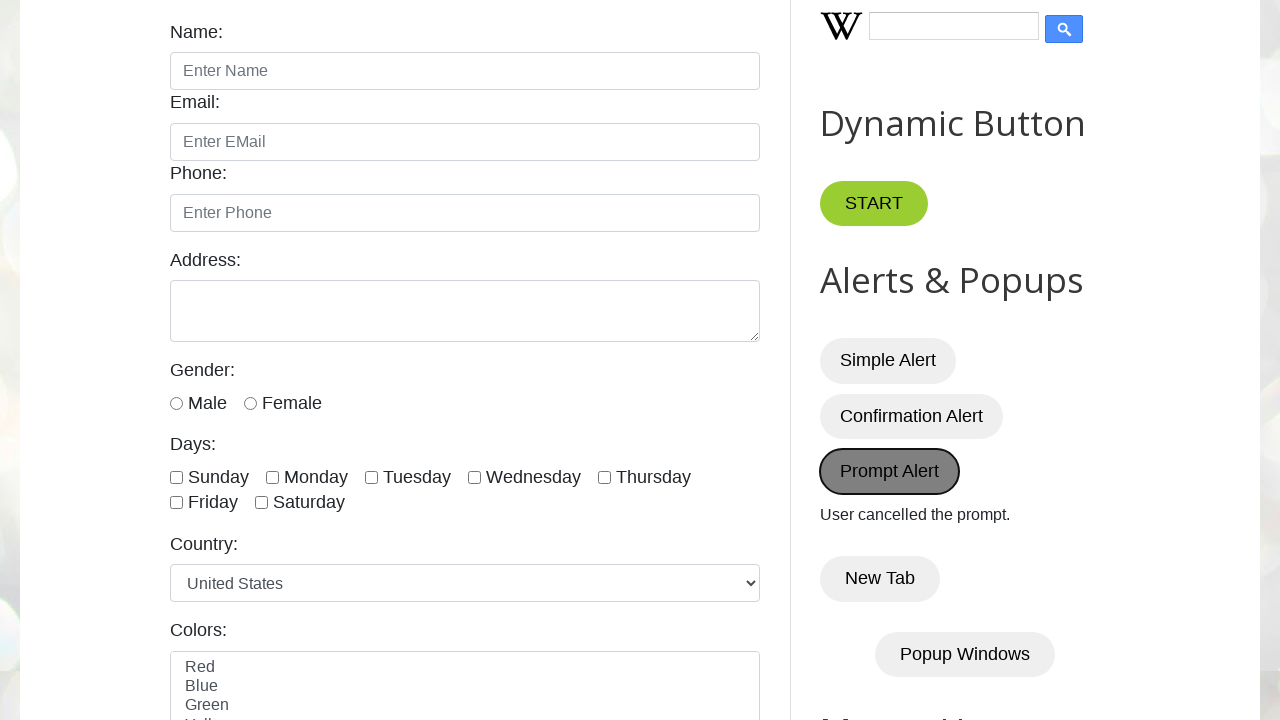

Set up dialog handler to dismiss prompt dialog
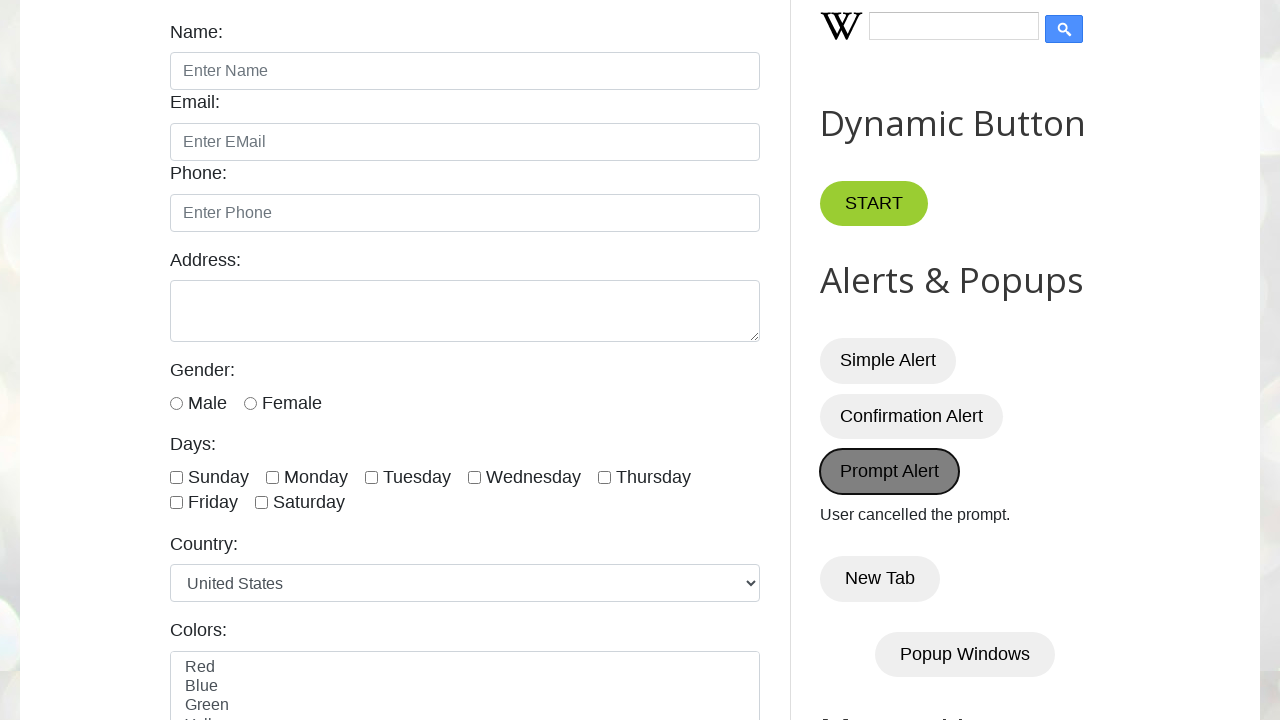

Clicked prompt button and dismissed the dialog at (890, 471) on xpath=//*[@id="HTML9"]/div[1]/button[3]
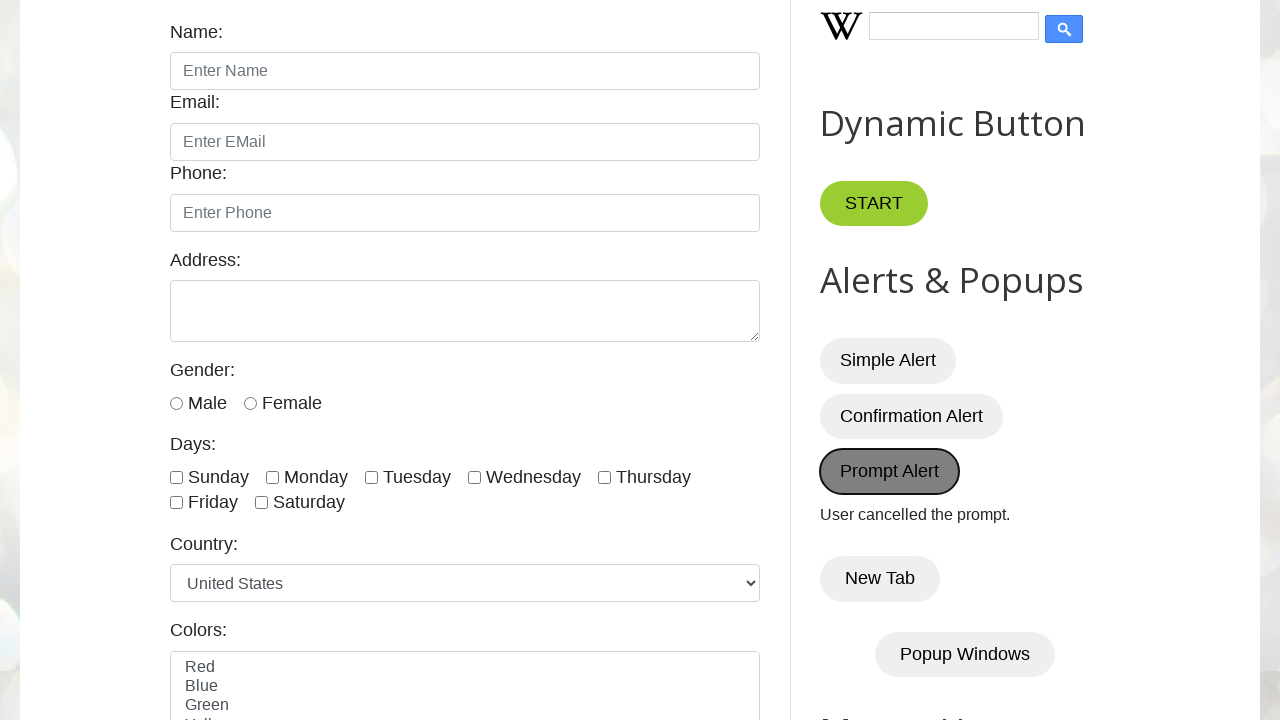

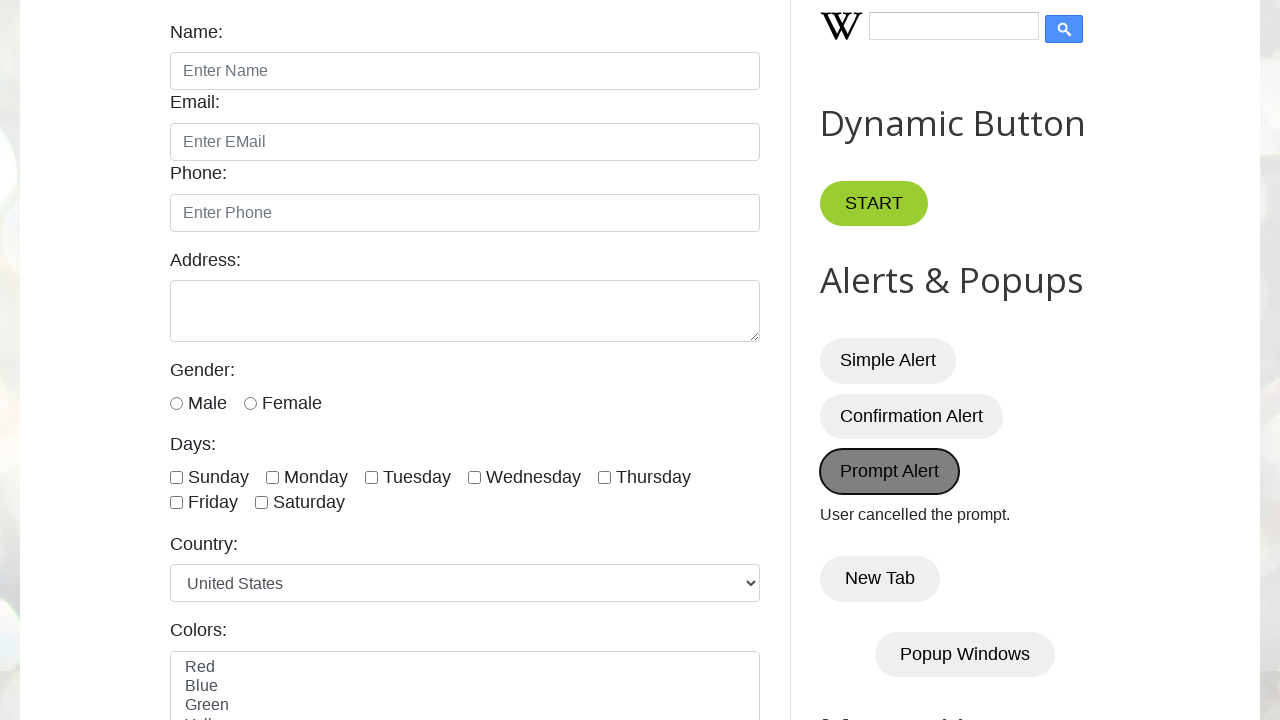